Tests multi-window handling by opening a new tab, extracting text from the second window, and using it to fill a form field in the original window

Starting URL: https://rahulshettyacademy.com/angularpractice/

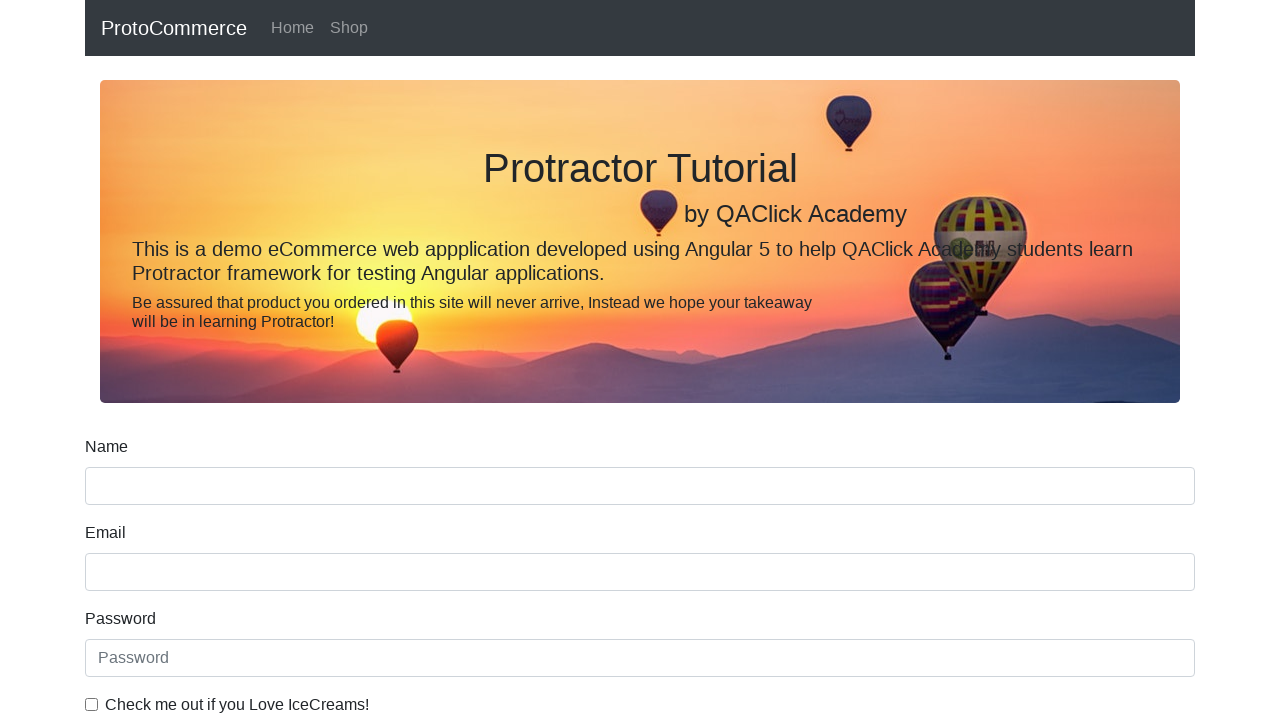

Opened a new tab/page
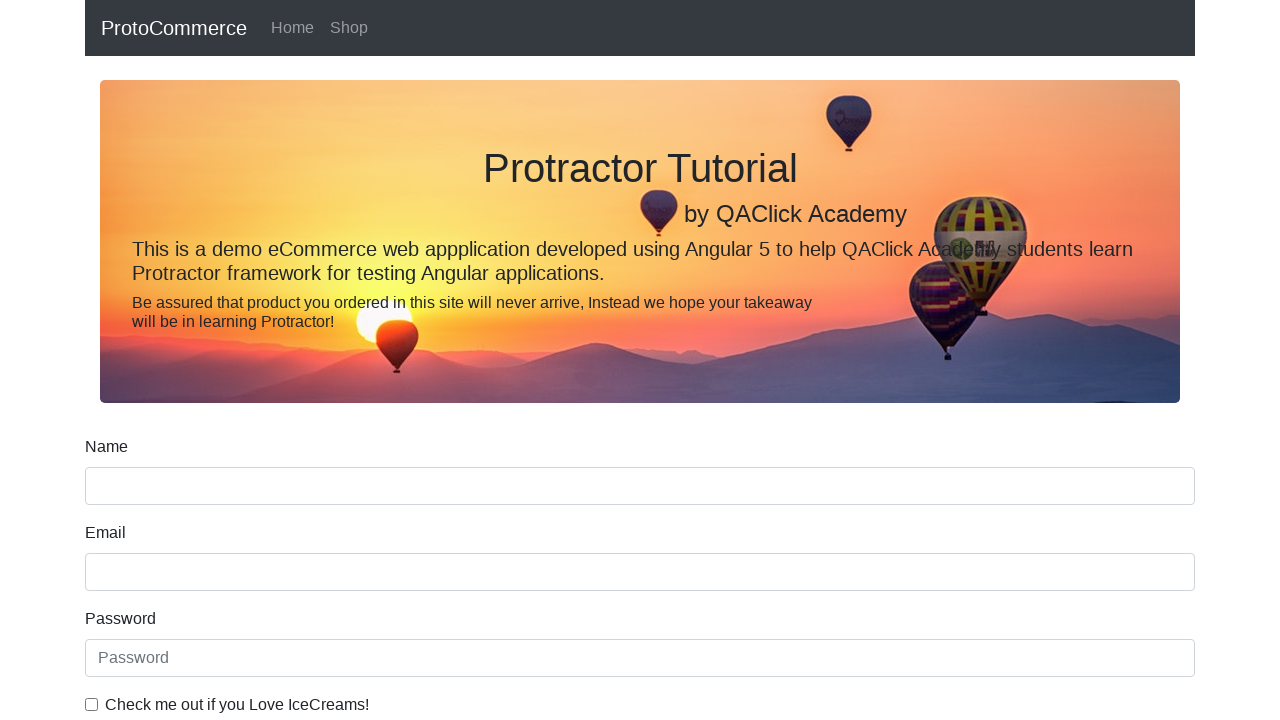

Navigated new page to https://rahulshettyacademy.com/
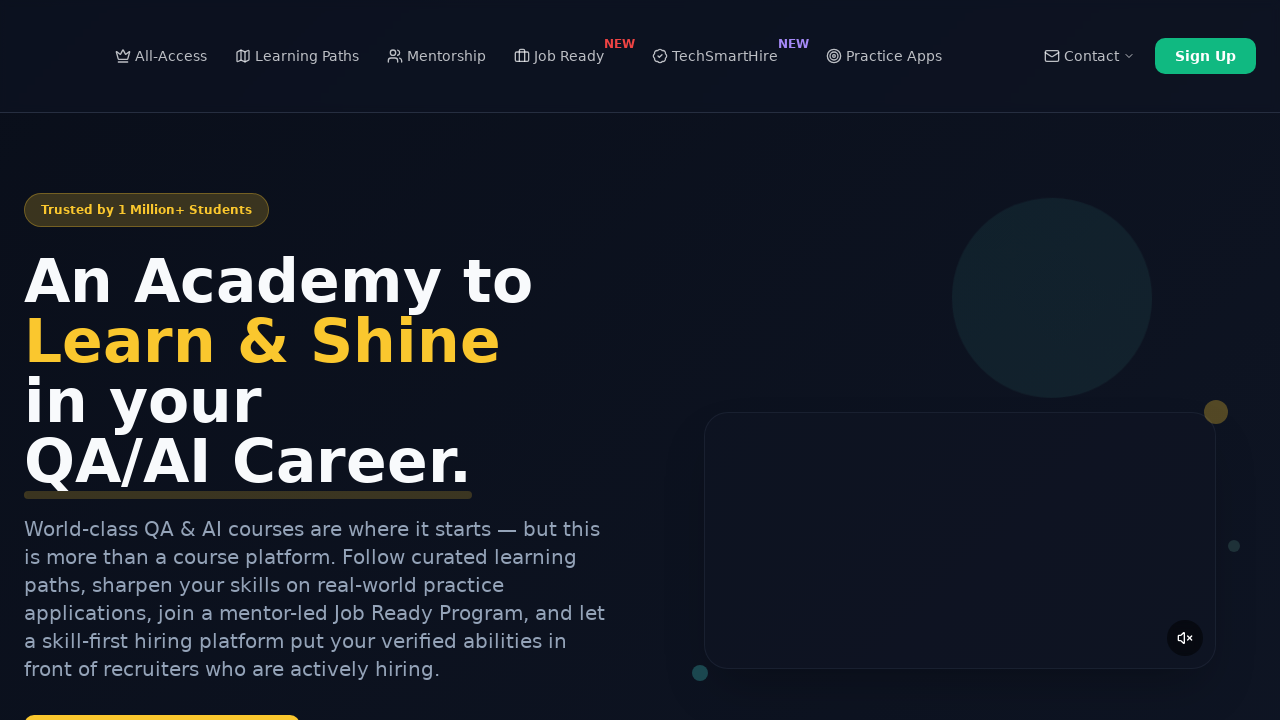

Extracted course name from second course link: 'Playwright Testing'
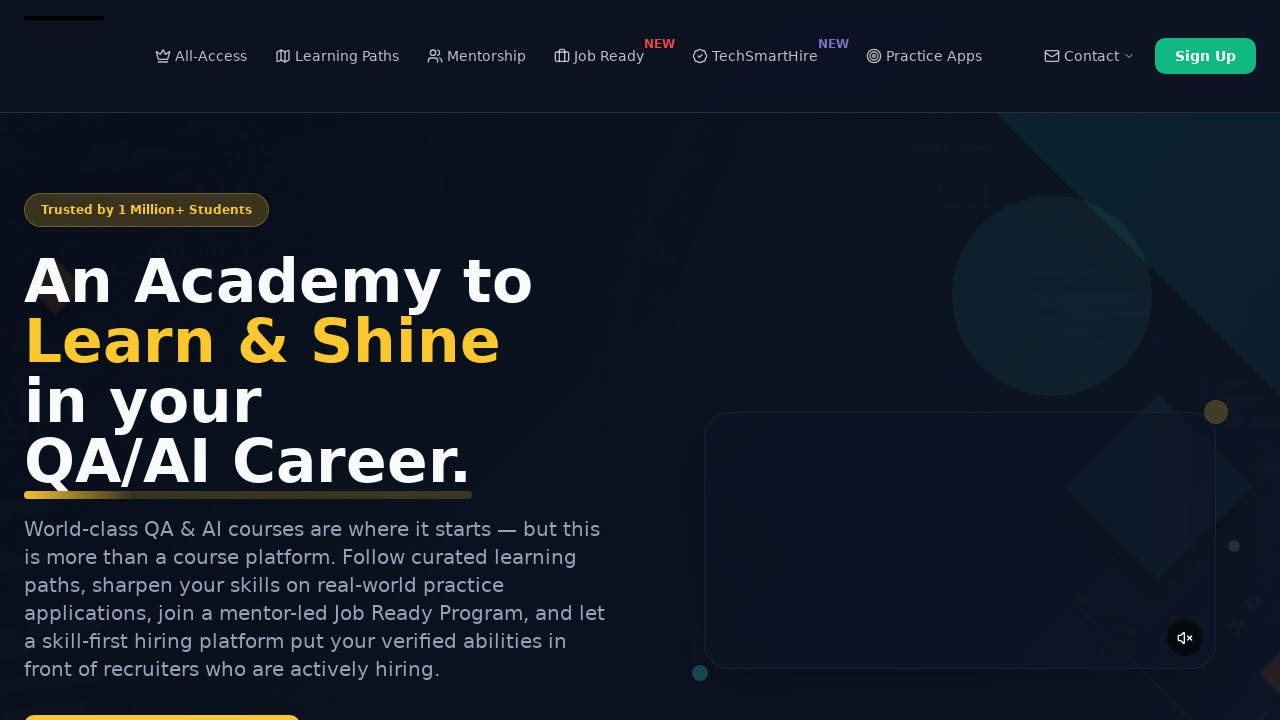

Closed the new tab/page
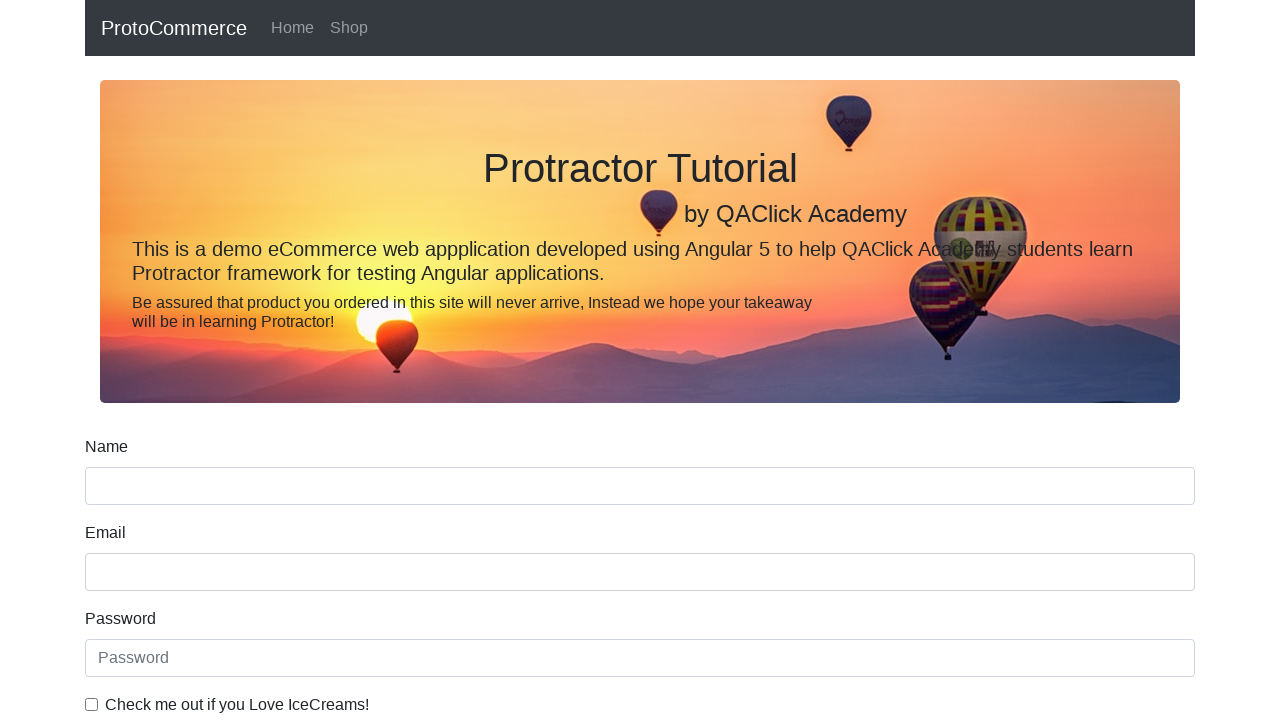

Filled name field in original page with extracted course name: 'Playwright Testing' on div[class='form-group'] input[name='name']
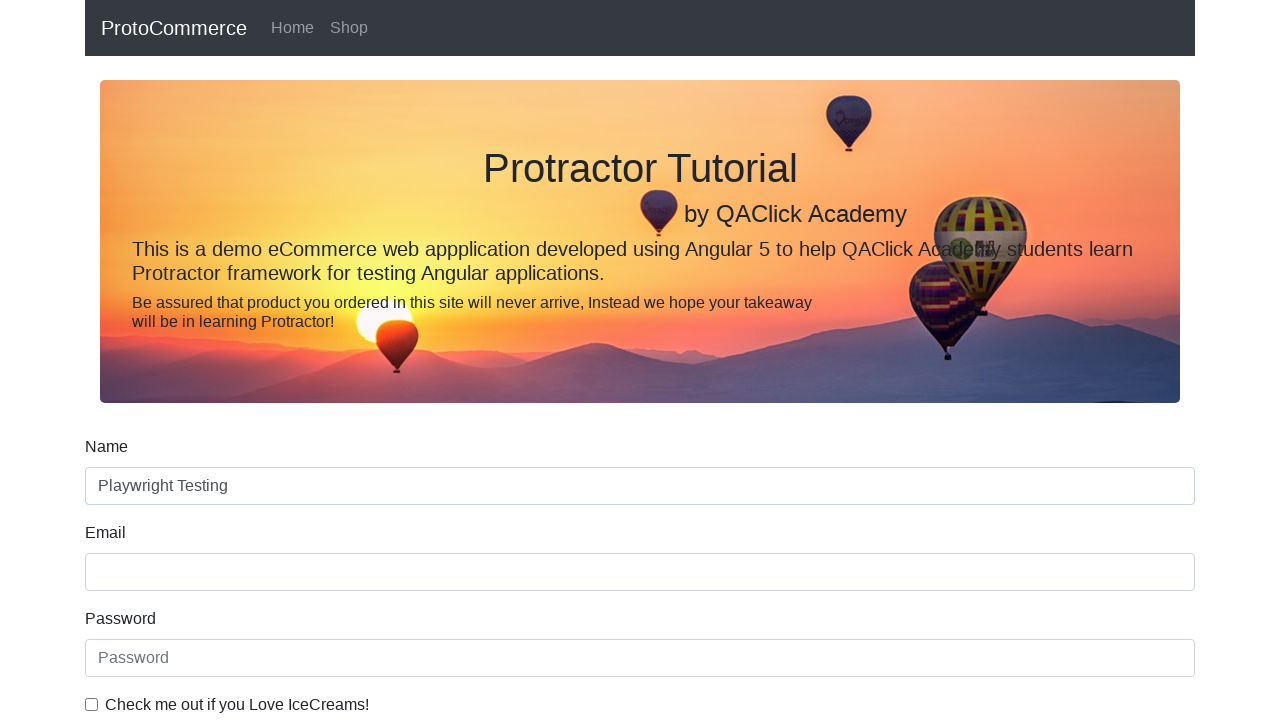

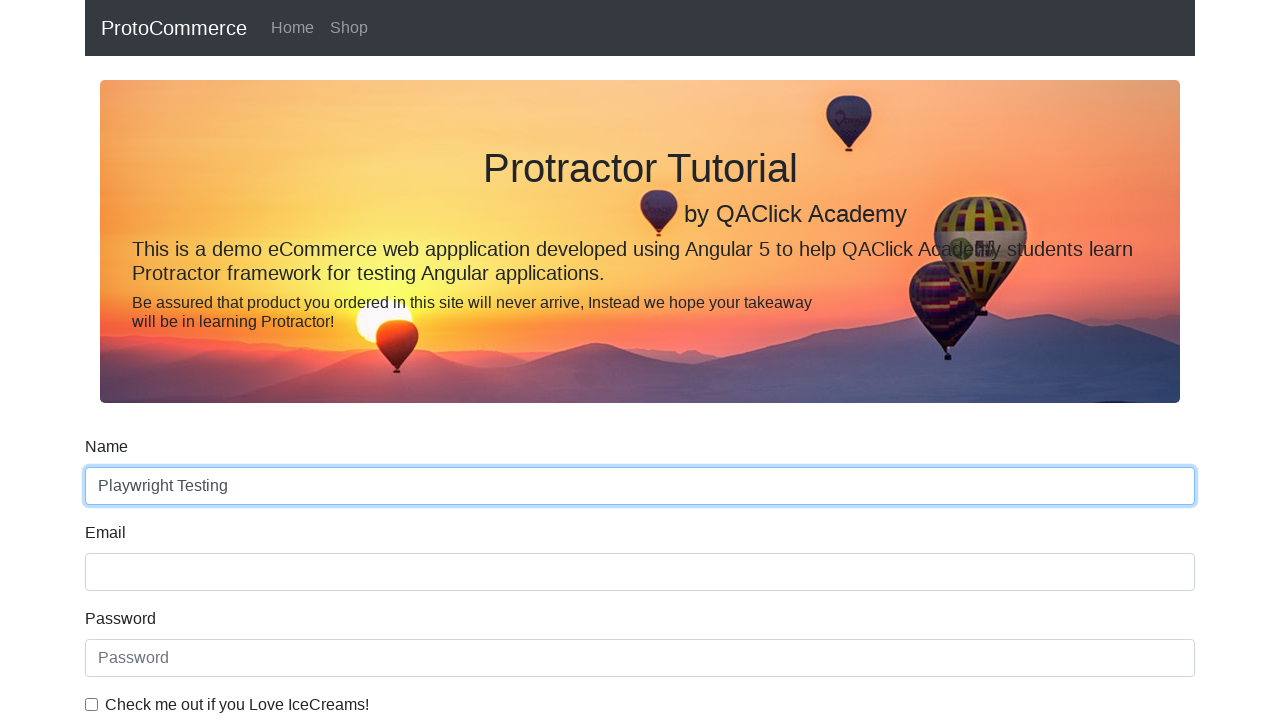